Tests checkbox functionality by clicking on the Senior Citizen Discount checkbox and verifying its selection state, then counts all checkboxes on the page

Starting URL: https://rahulshettyacademy.com/dropdownsPractise/

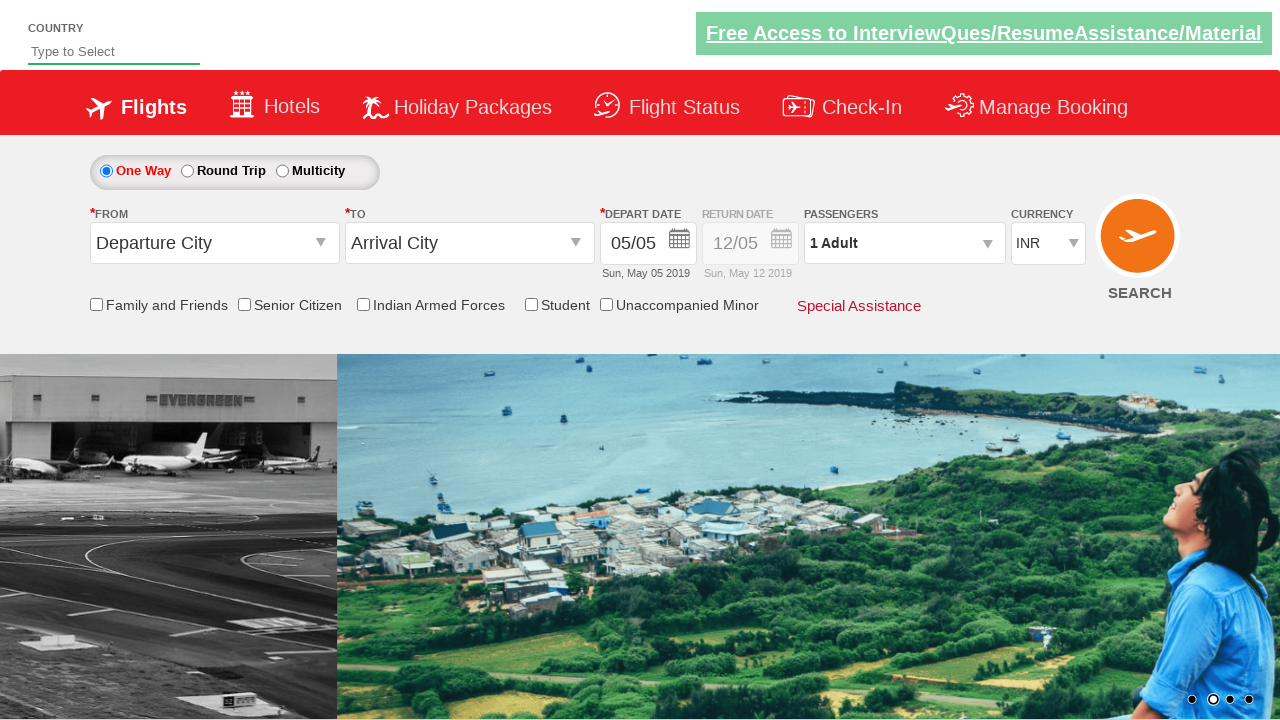

Located Senior Citizen Discount checkbox
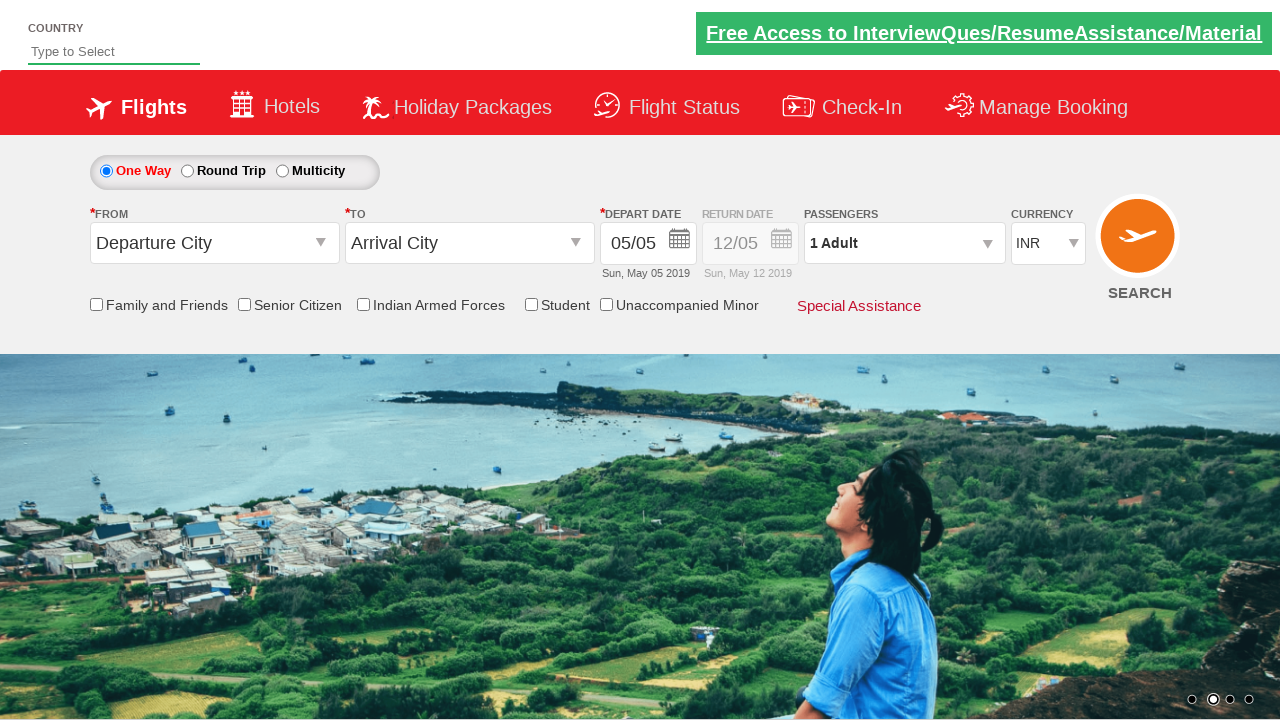

Verified Senior Citizen Discount checkbox is not initially selected
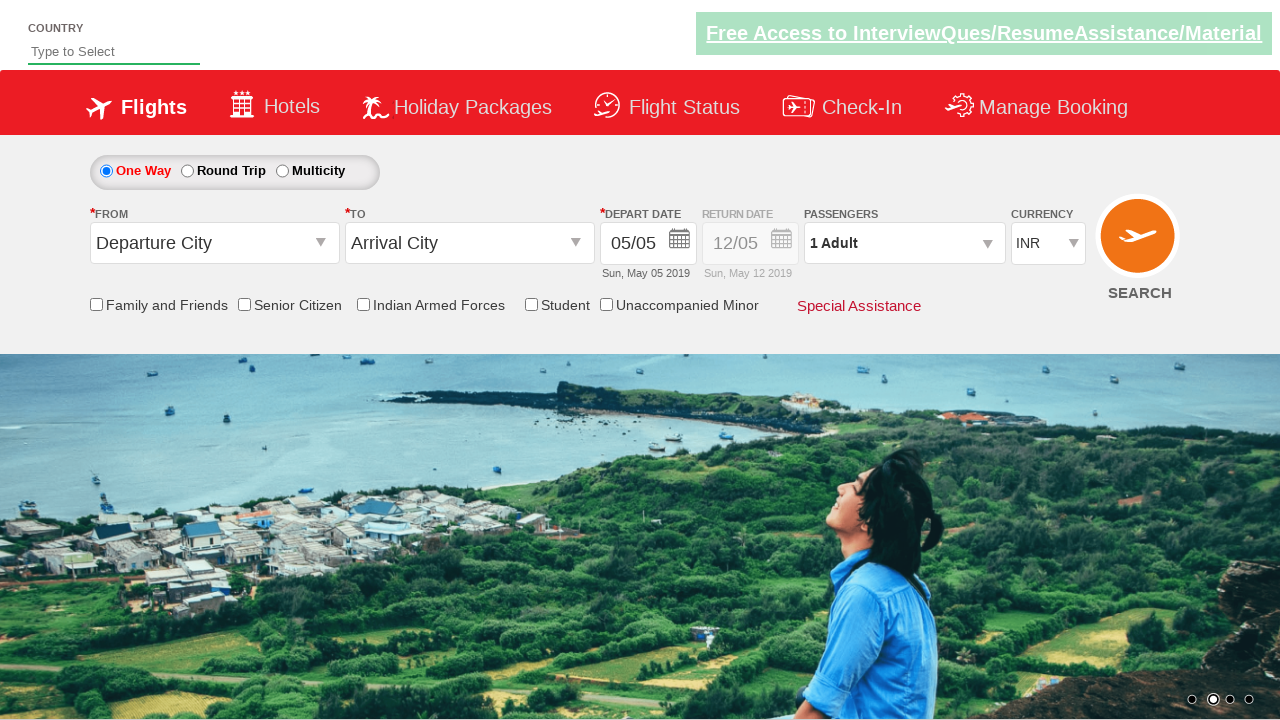

Clicked Senior Citizen Discount checkbox at (244, 304) on input[id*='SeniorCitizenDiscount']
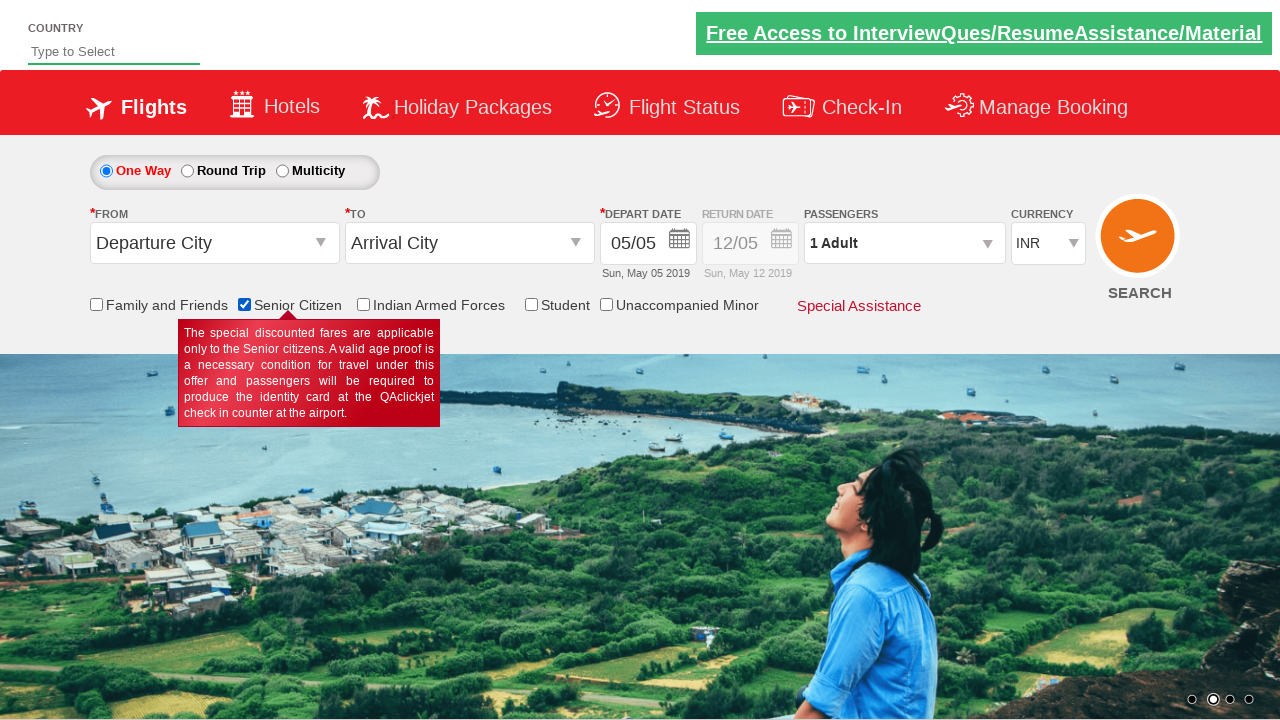

Verified Senior Citizen Discount checkbox is now selected
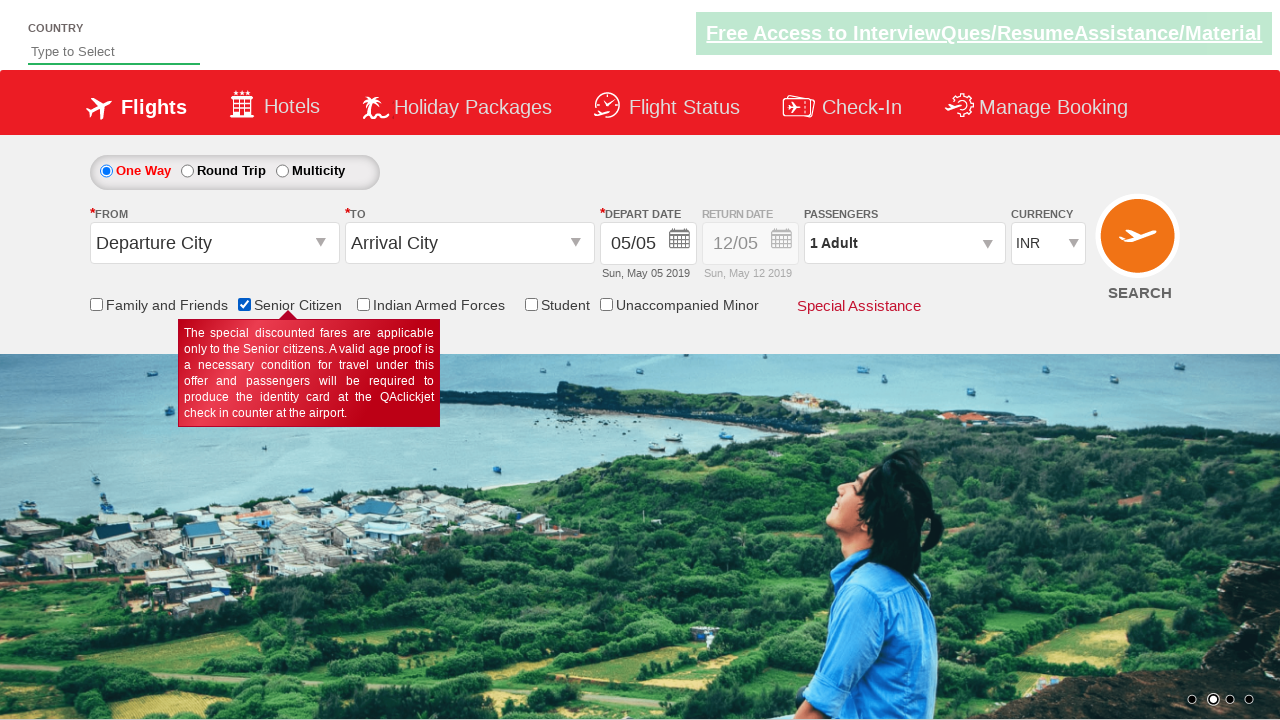

Located all checkboxes on the page
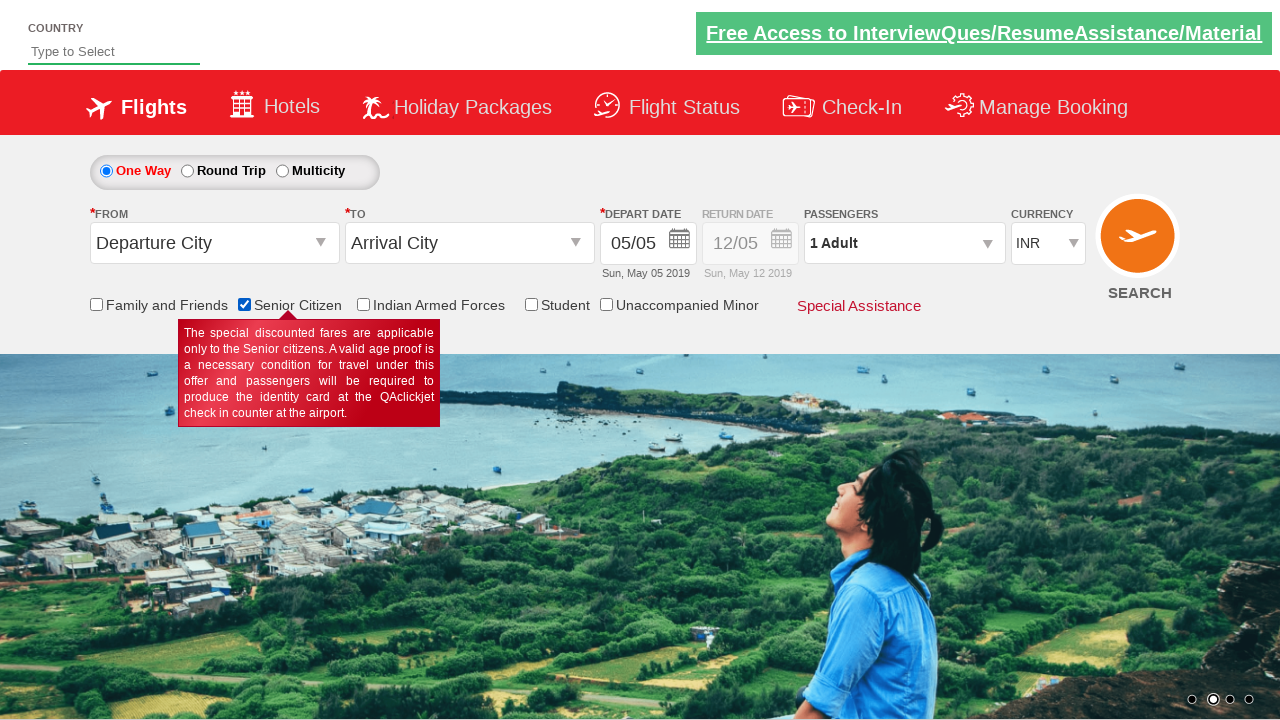

Counted all checkboxes on page: 6 total
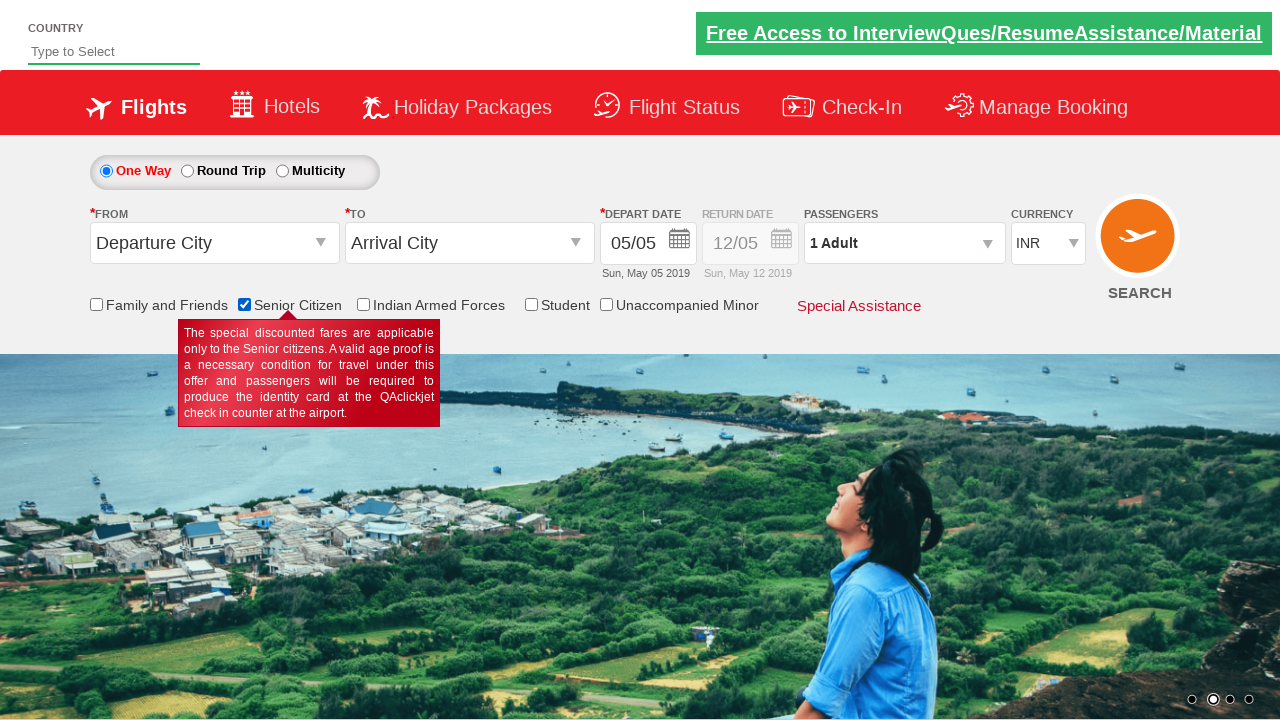

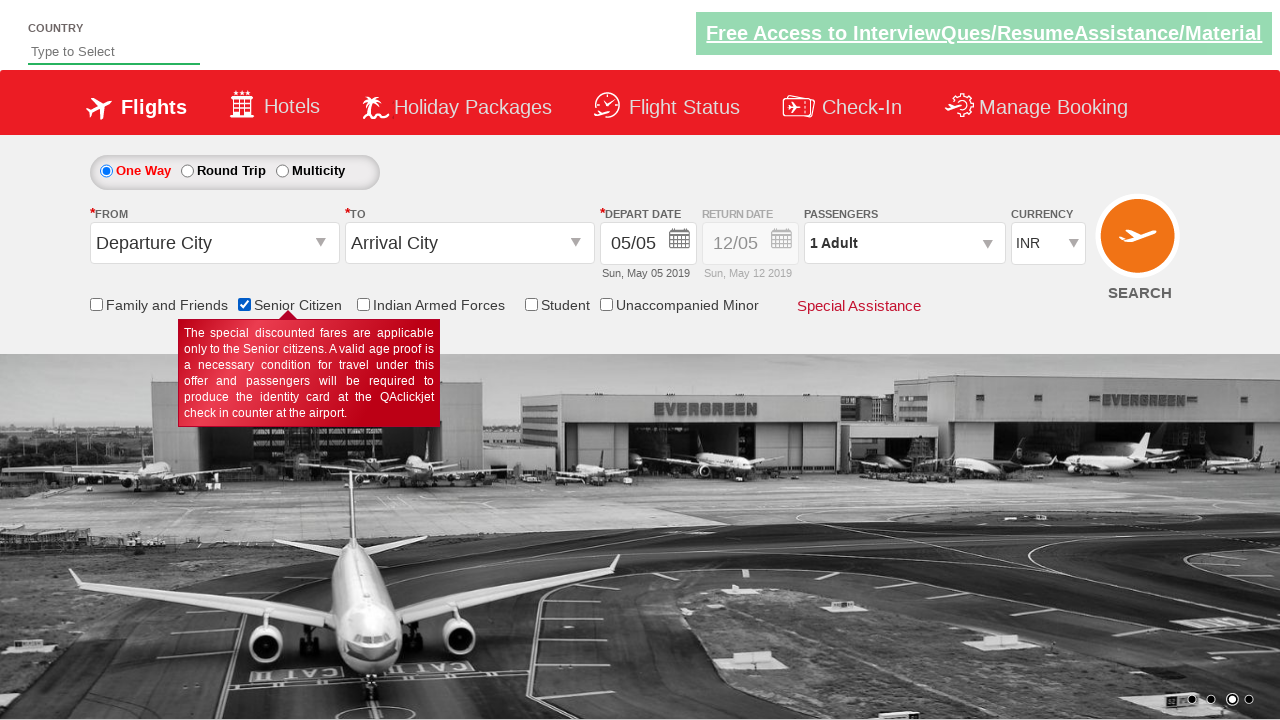